Tests an editable/searchable dropdown by typing a search term and selecting an item from the filtered results

Starting URL: https://react.semantic-ui.com/maximize/dropdown-example-search-selection/

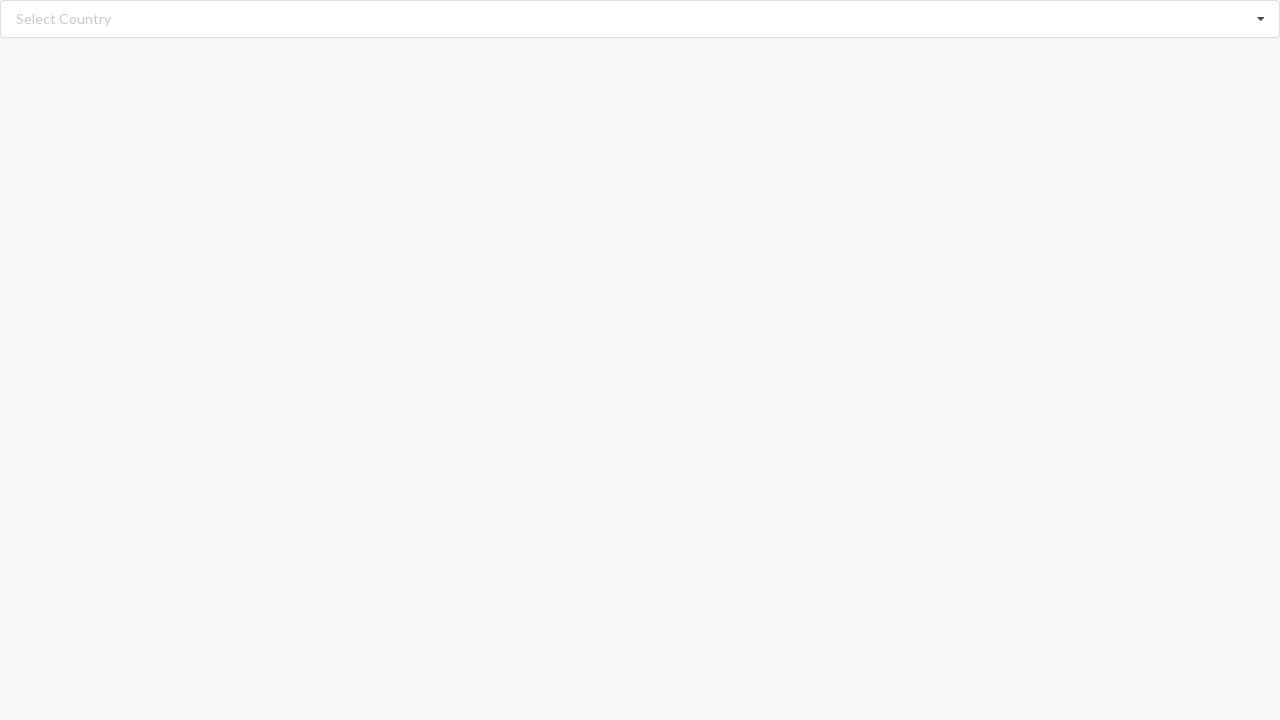

Typed 'Bangladesh' in the editable dropdown search field on input.search
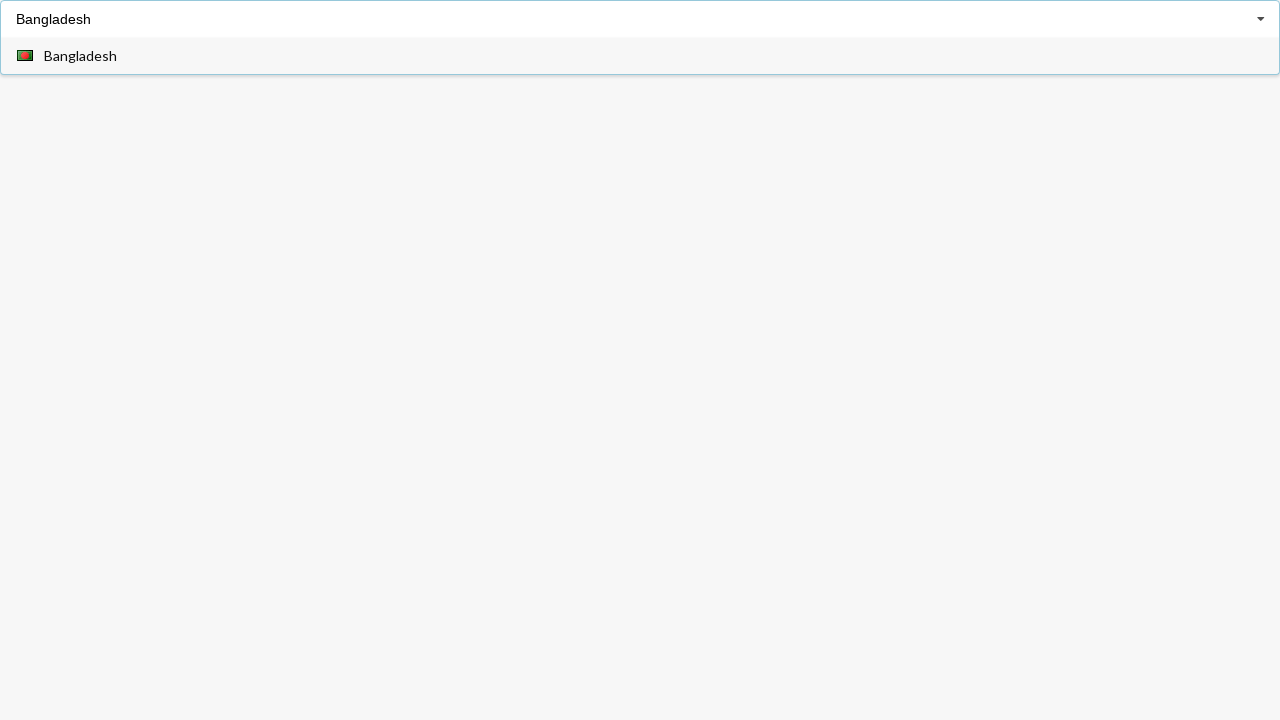

Dropdown options appeared after typing search term
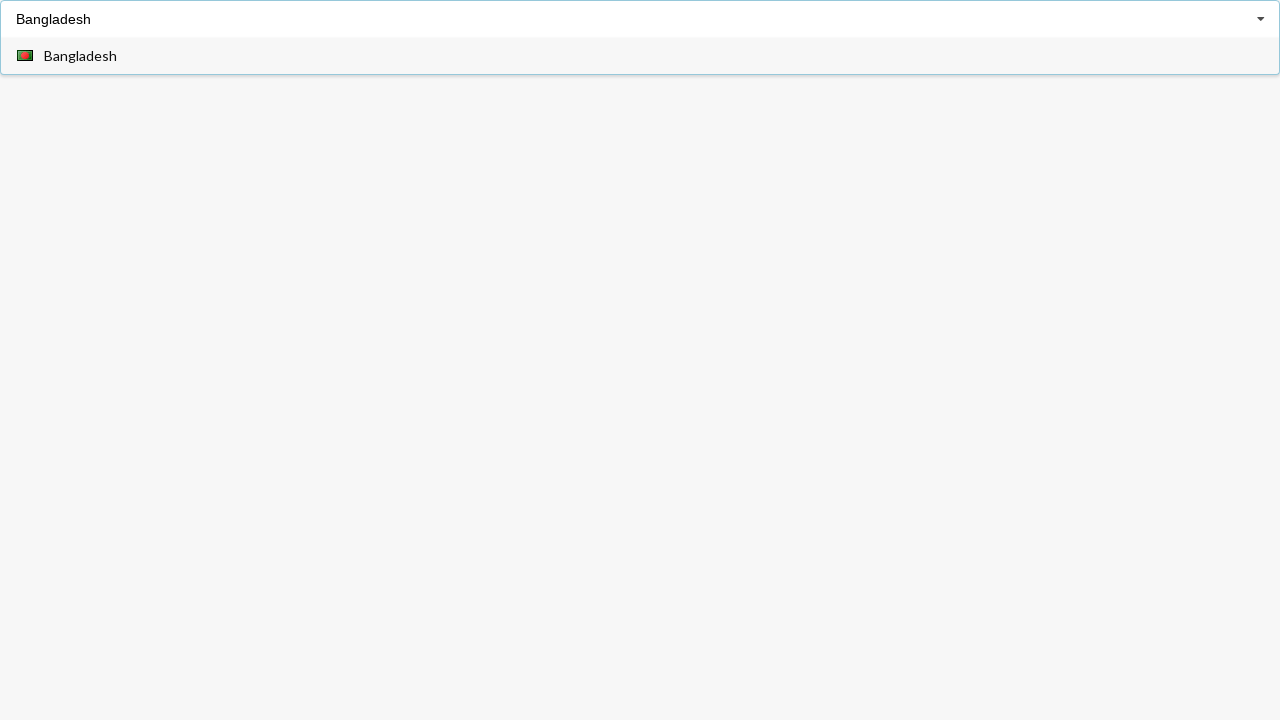

Clicked on 'Bangladesh' option from filtered dropdown results at (640, 56) on div[role='option']:has-text('Bangladesh')
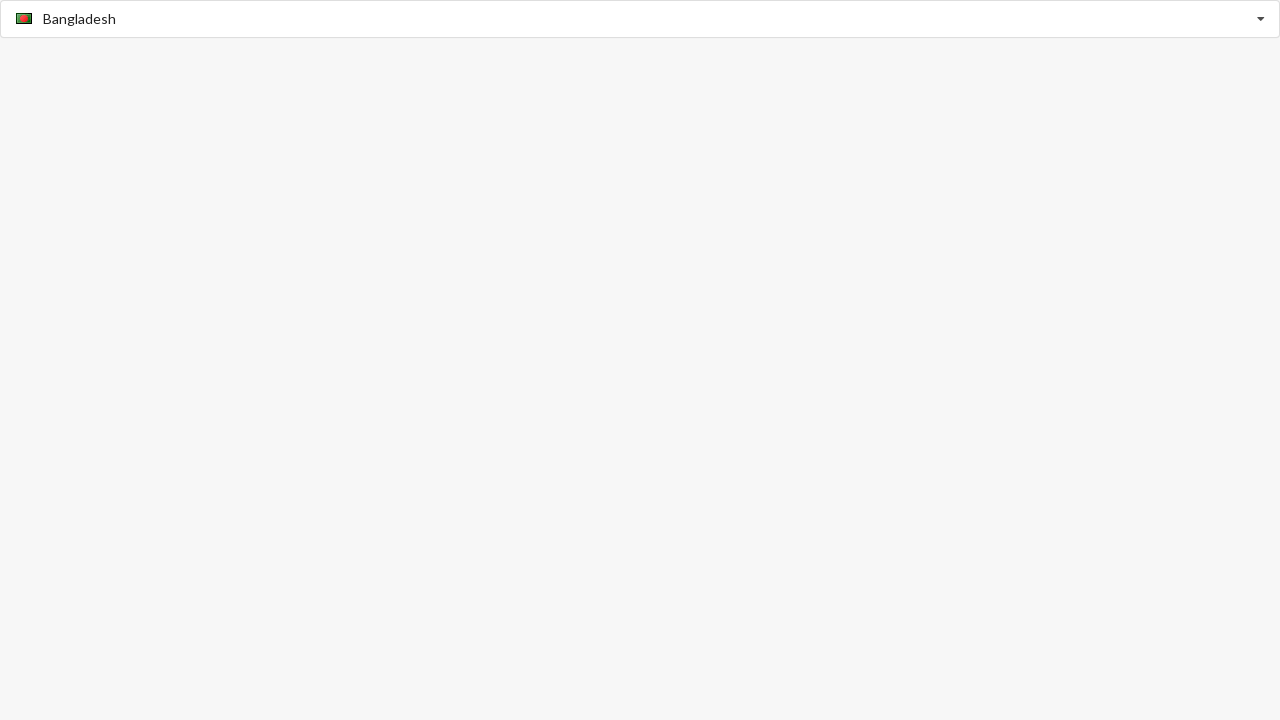

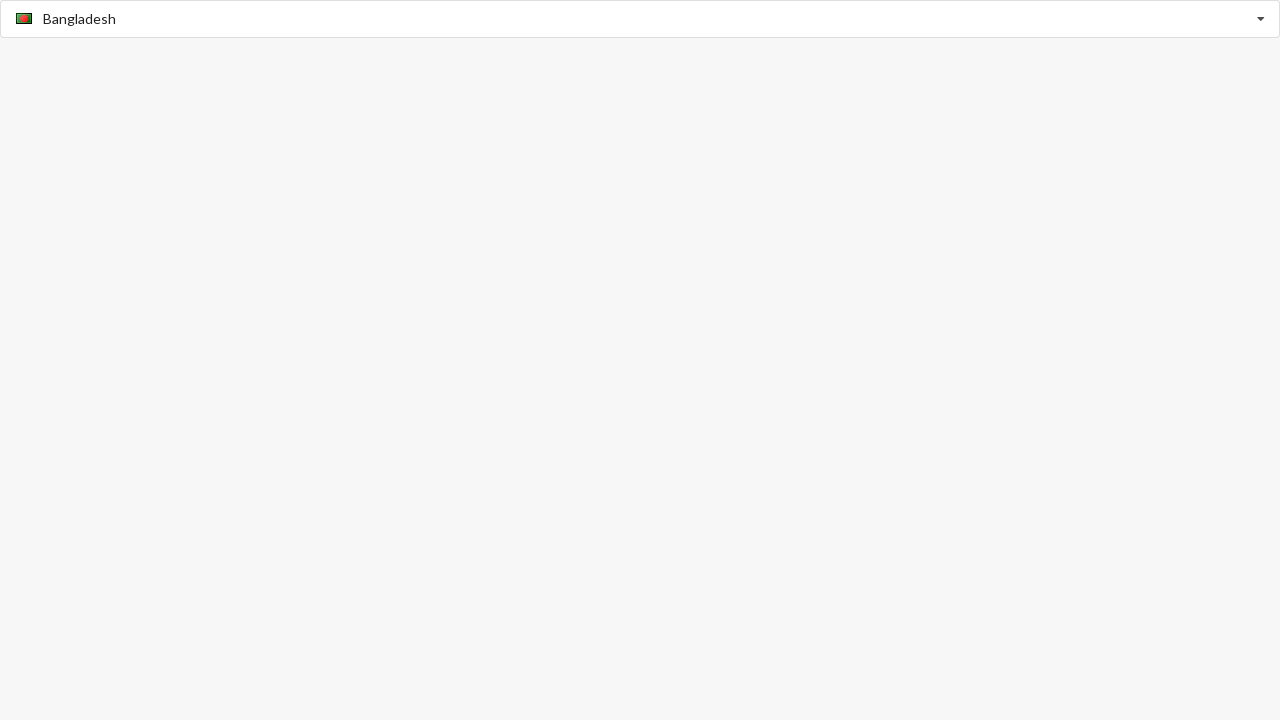